Tests drag and drop functionality by dragging an element from source to target and verifying the drop was successful

Starting URL: https://qavbox.github.io/demo/dragndrop/

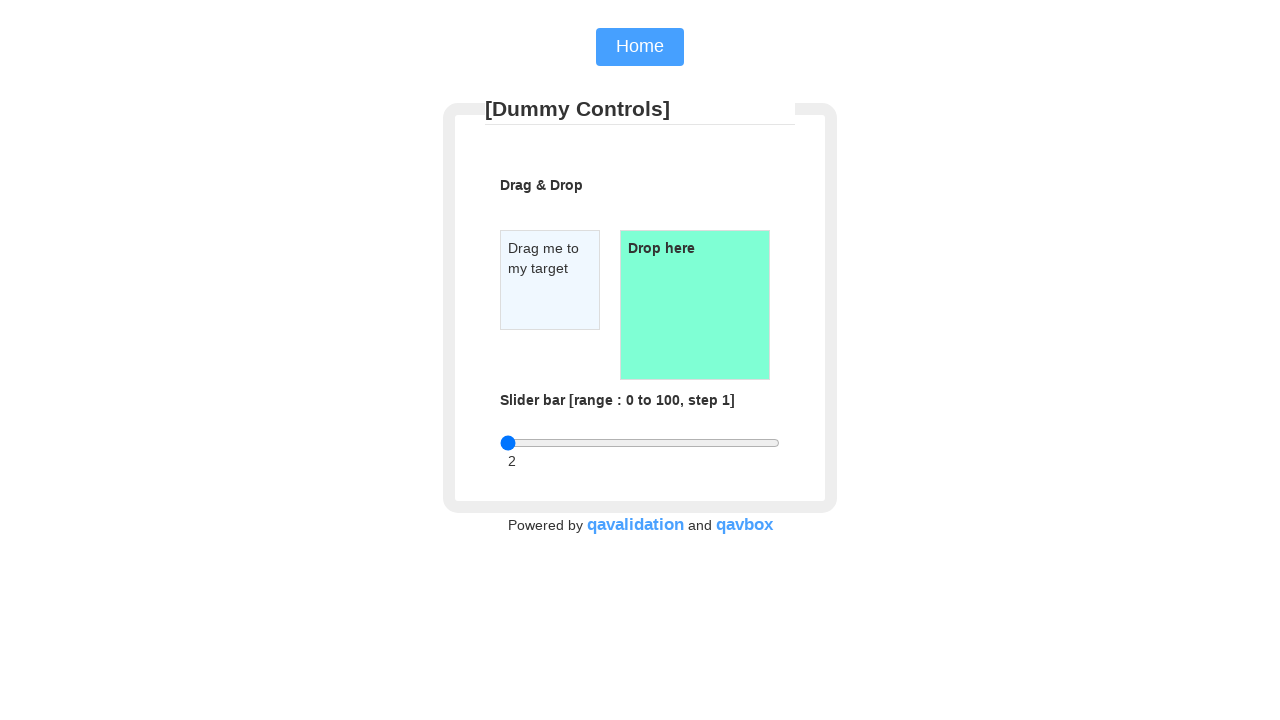

Located the draggable source element
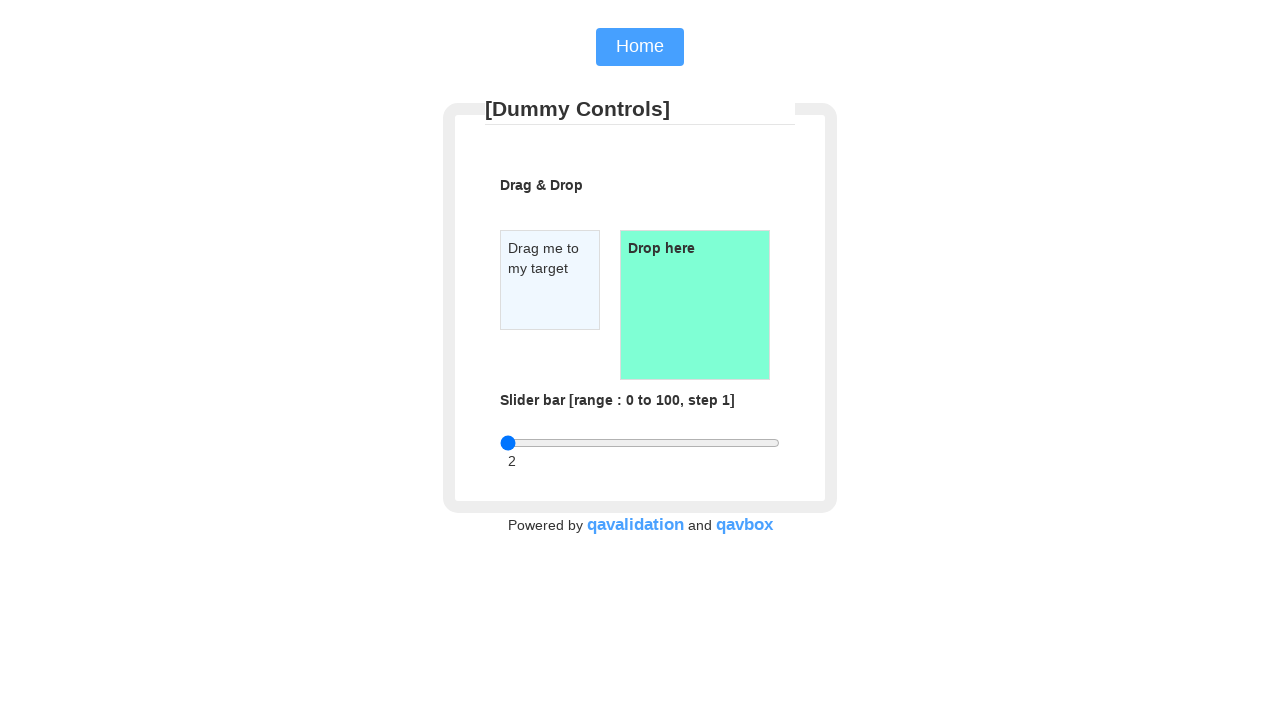

Located the droppable target element
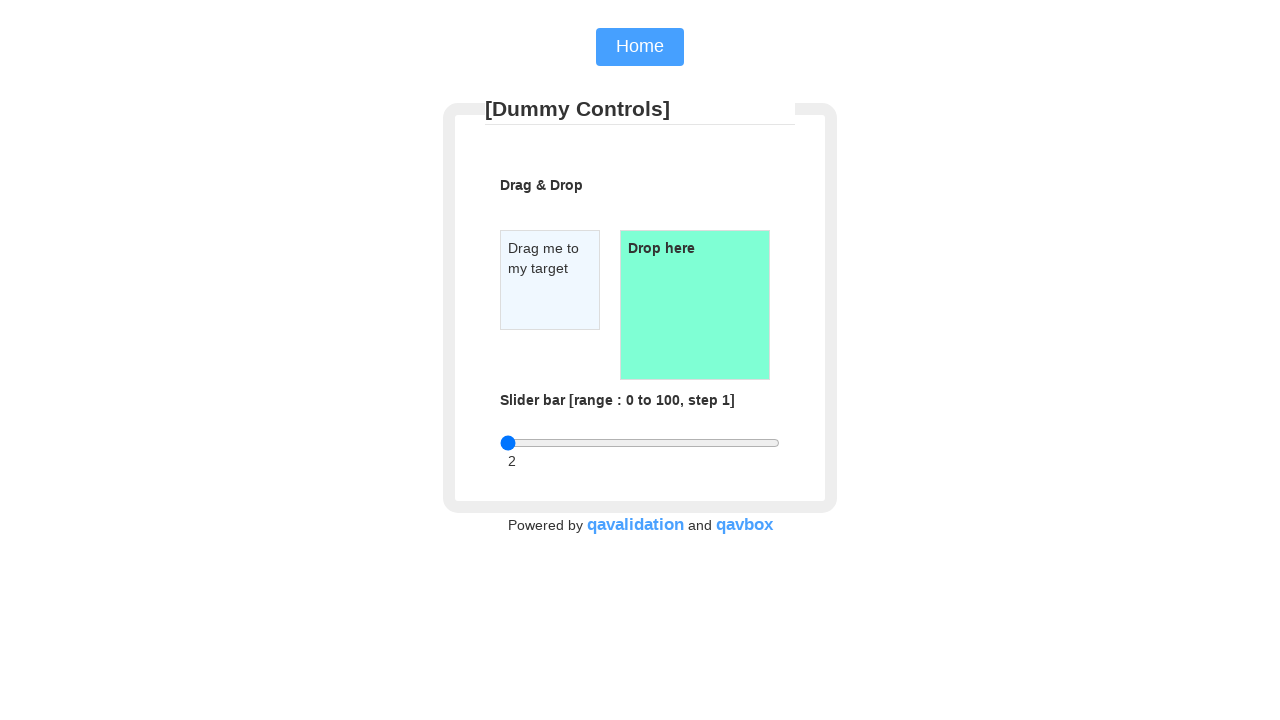

Dragged source element to target element at (695, 305)
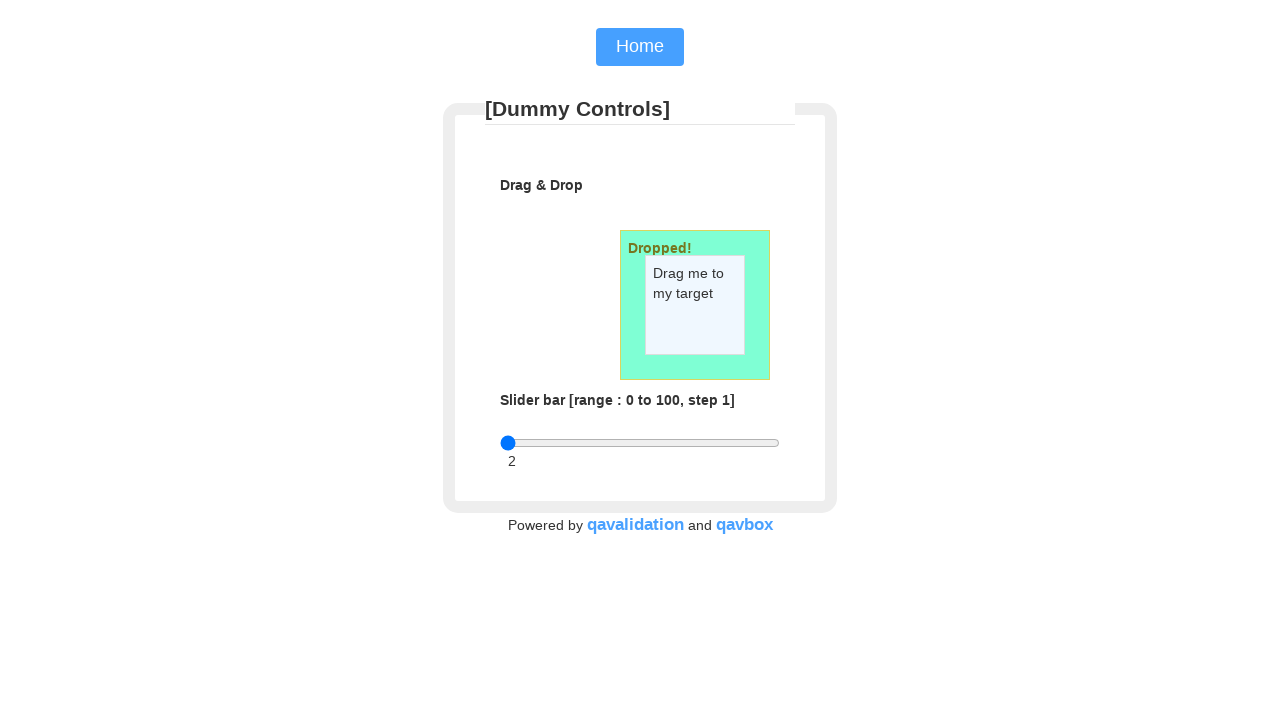

Verified drop was successful - 'Dropped!' text found in target element
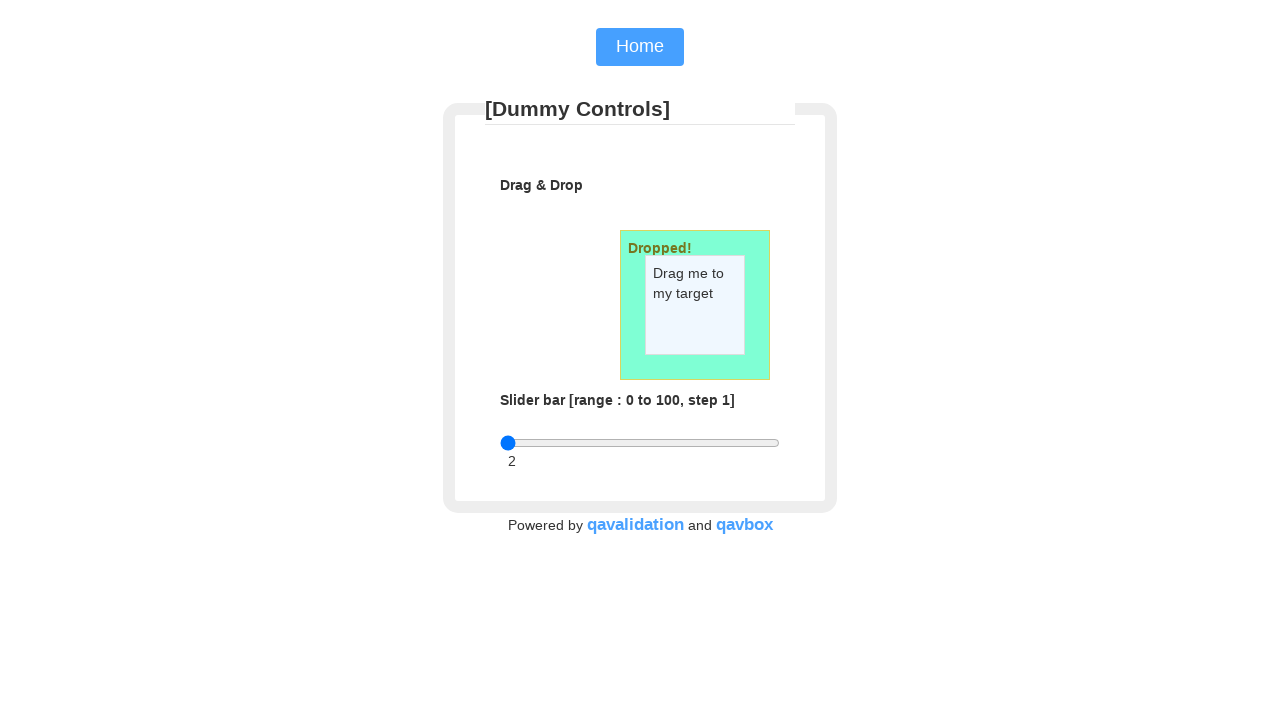

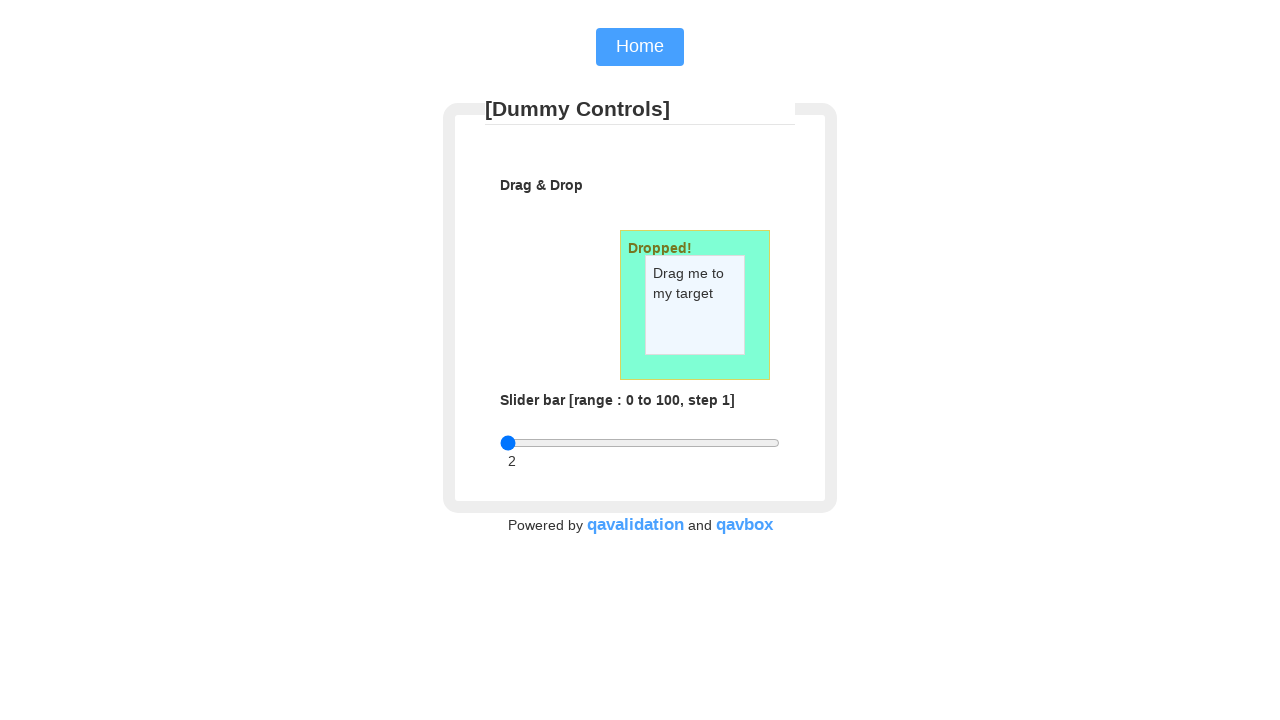